Tests explicit wait functionality by waiting for a price element to show "$100", clicking a book button, then solving a math calculation (log of abs(12*sin(x))) and submitting the answer.

Starting URL: http://suninjuly.github.io/explicit_wait2.html

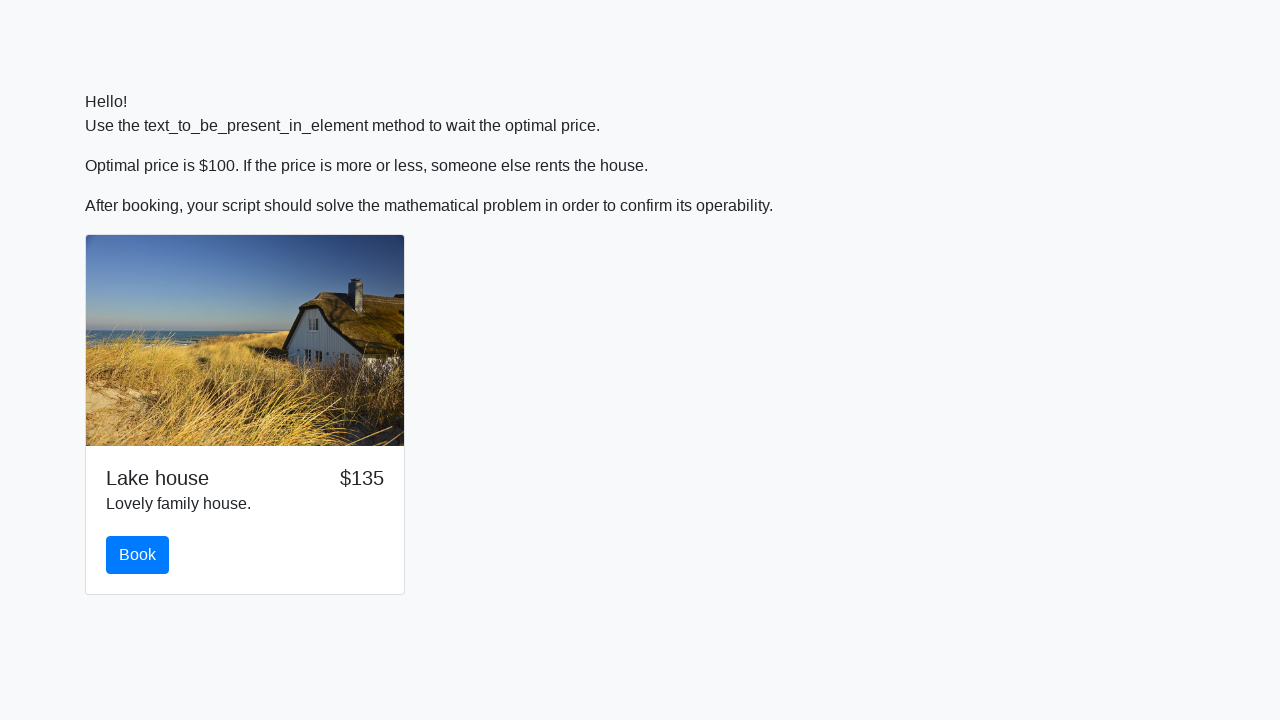

Waited for price element to display '$100'
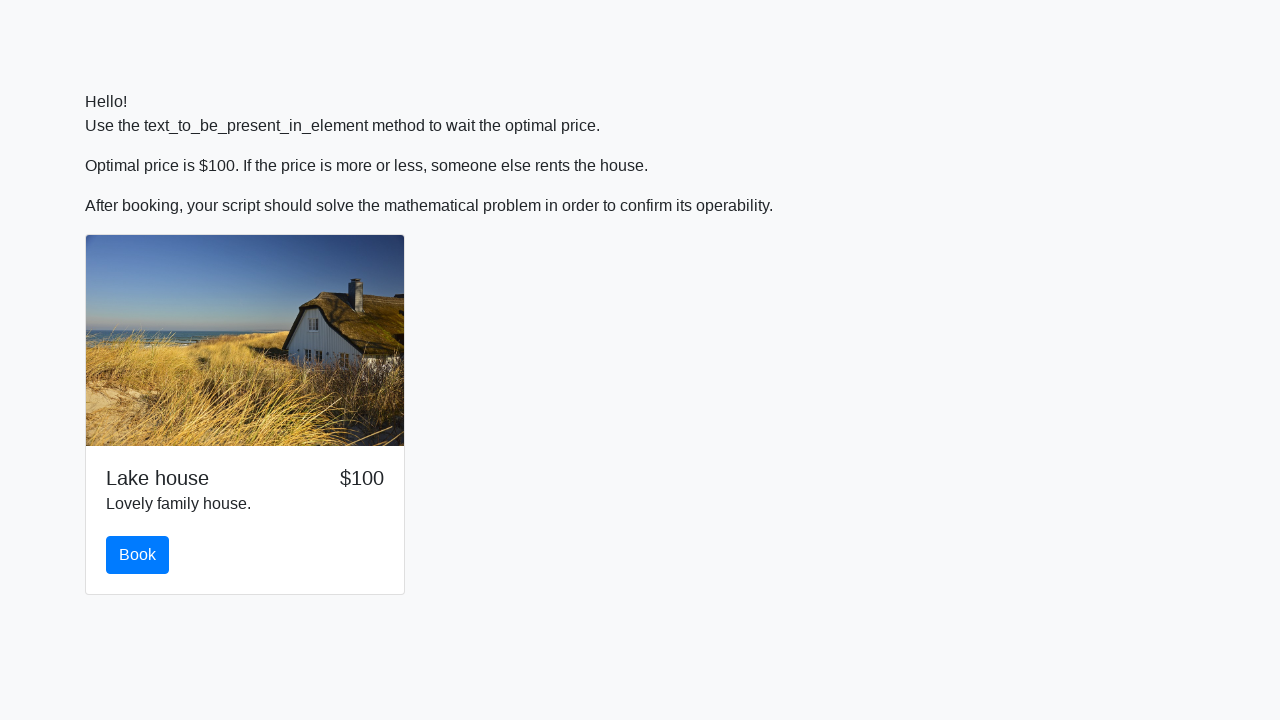

Clicked the book button at (138, 555) on #book
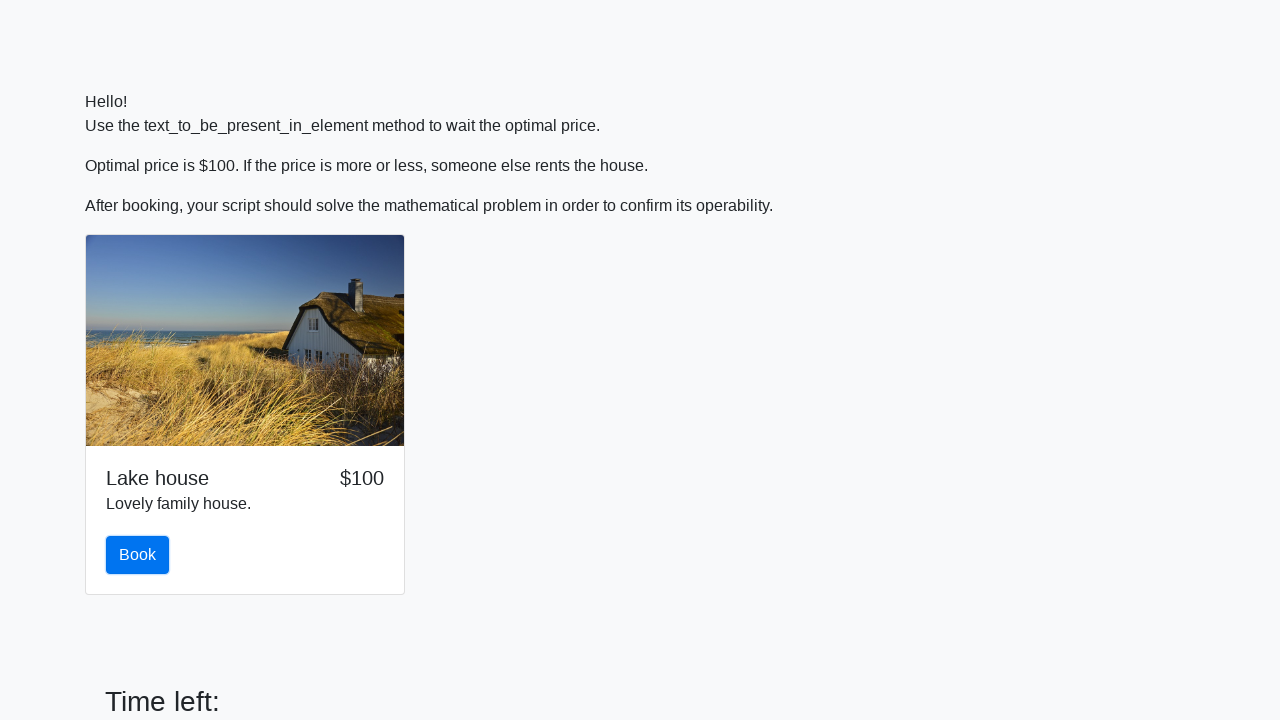

Scrolled to solve button
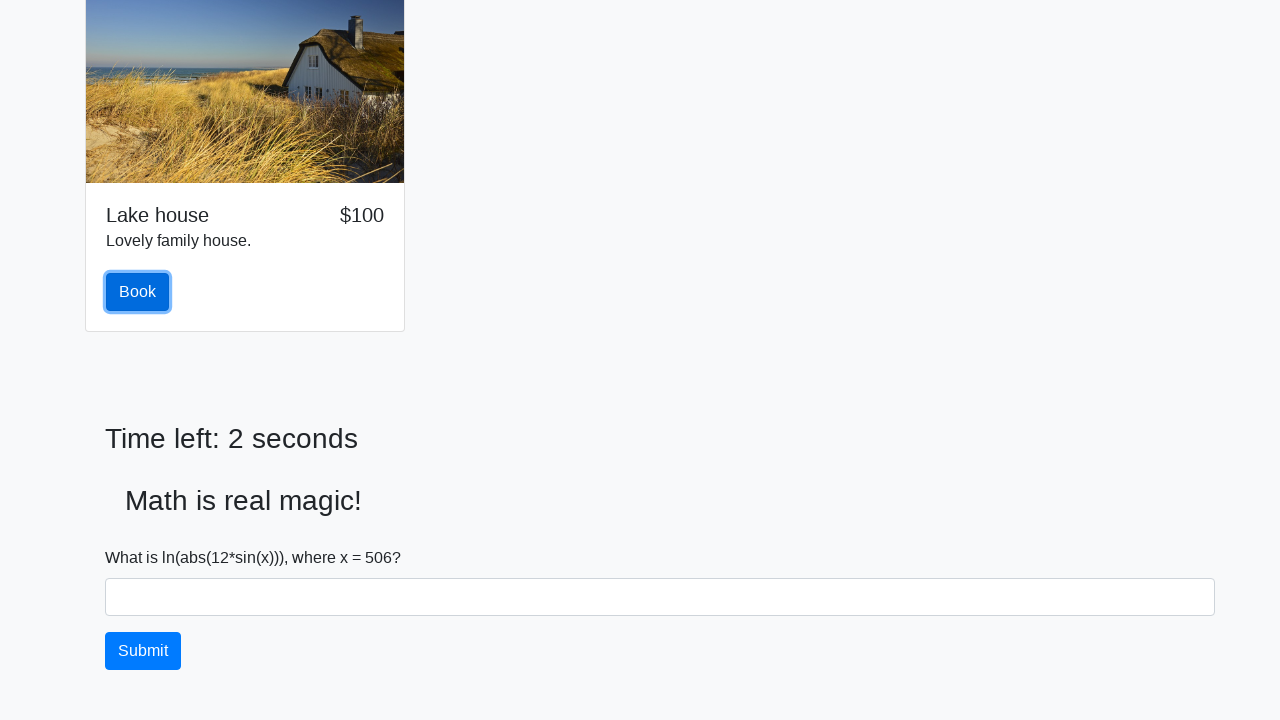

Retrieved x value from input field: 506
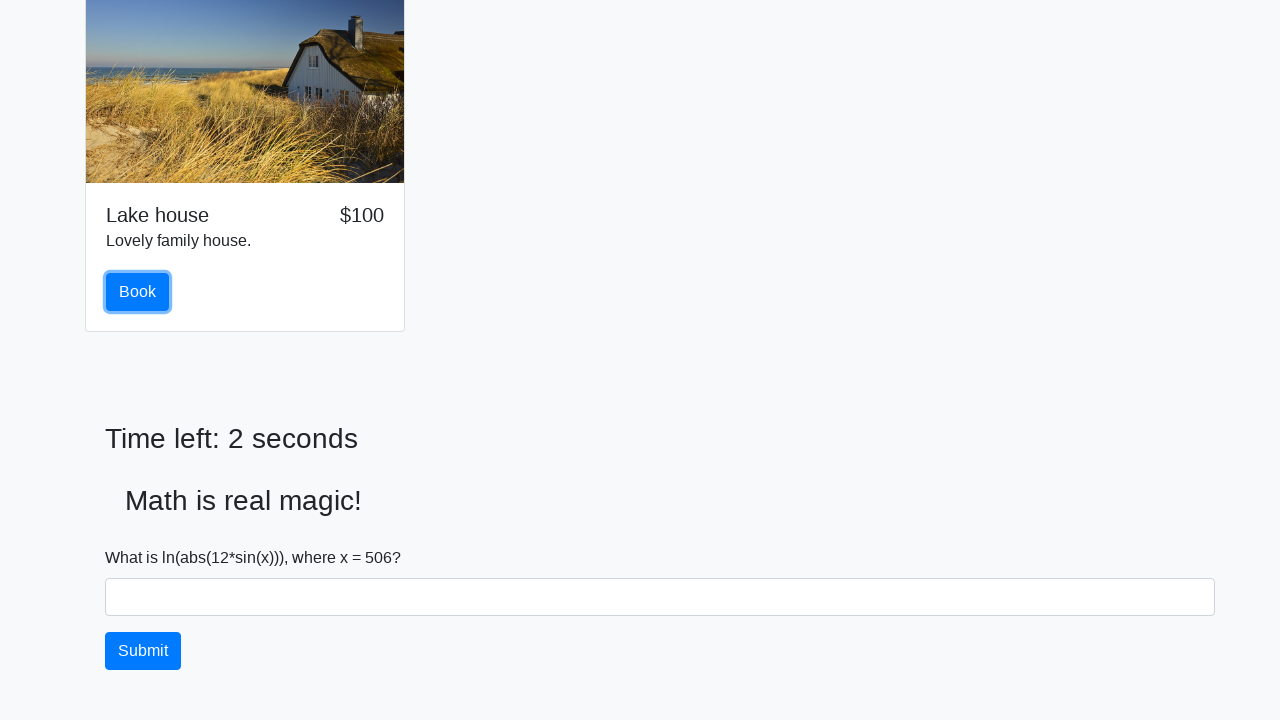

Calculated answer using log(abs(12*sin(x))): 0.886306809369175
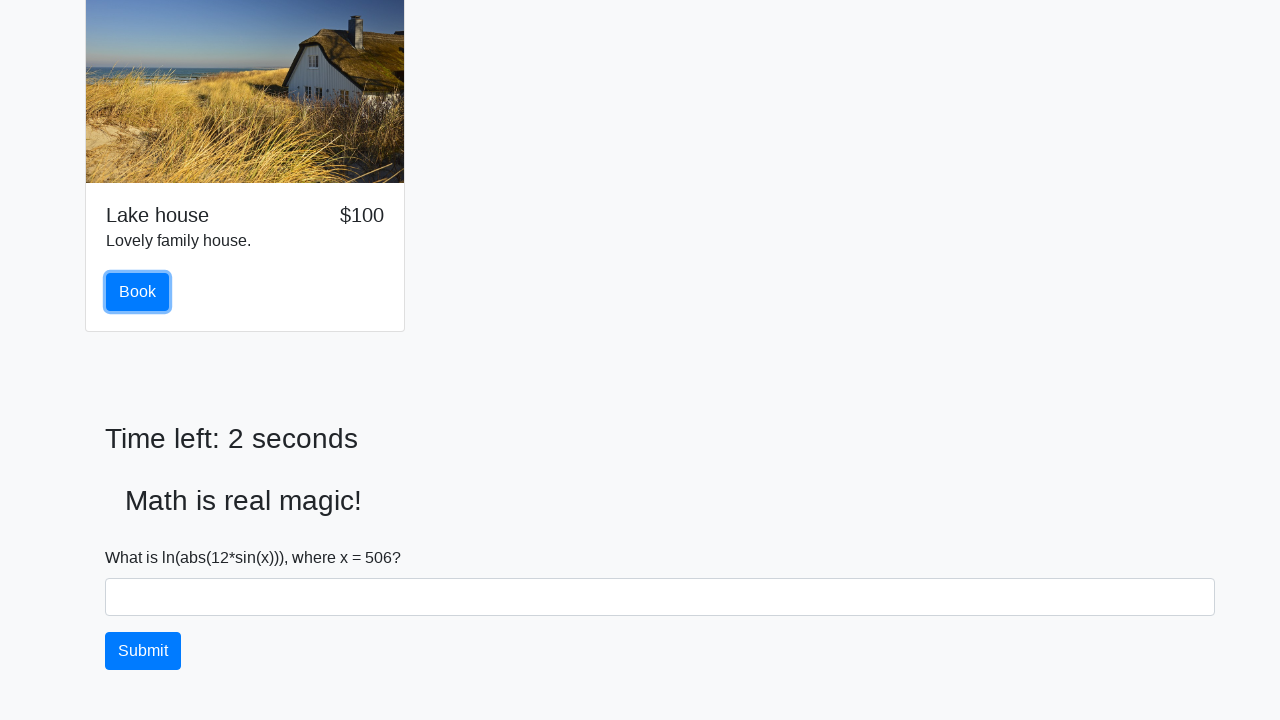

Filled answer field with calculated value: 0.886306809369175 on #answer
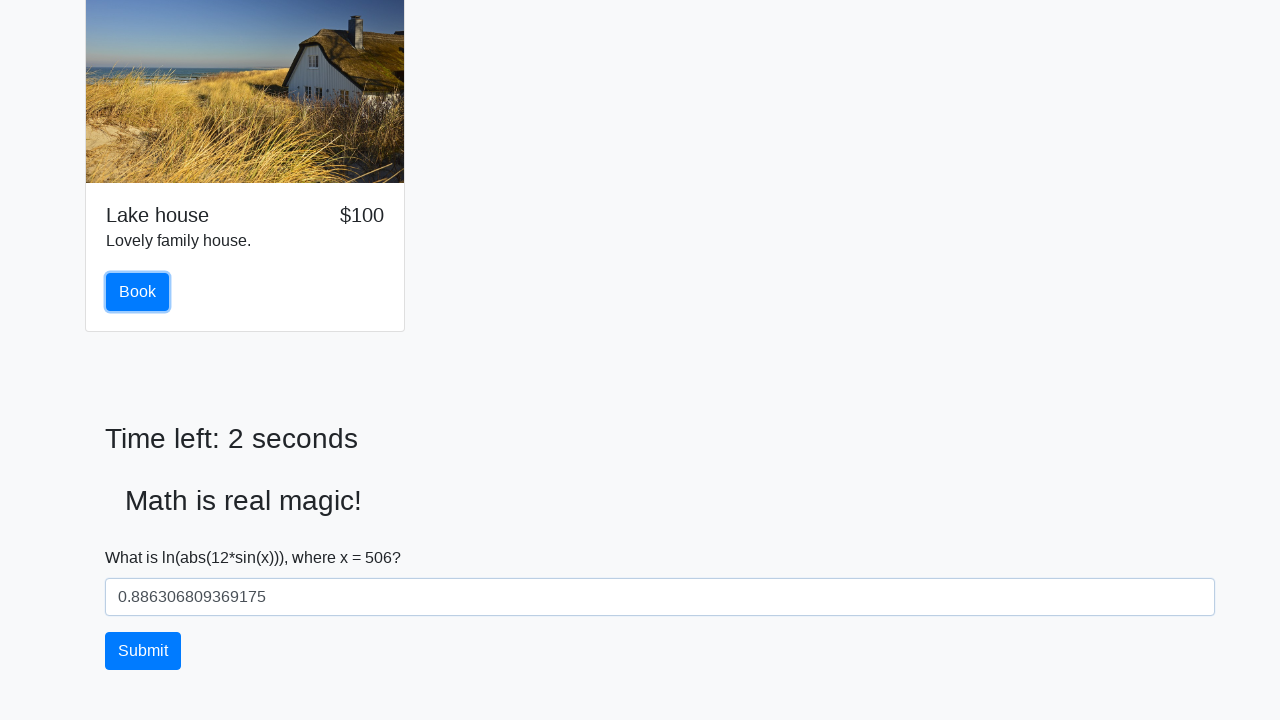

Clicked solve button to submit the answer at (143, 651) on #solve
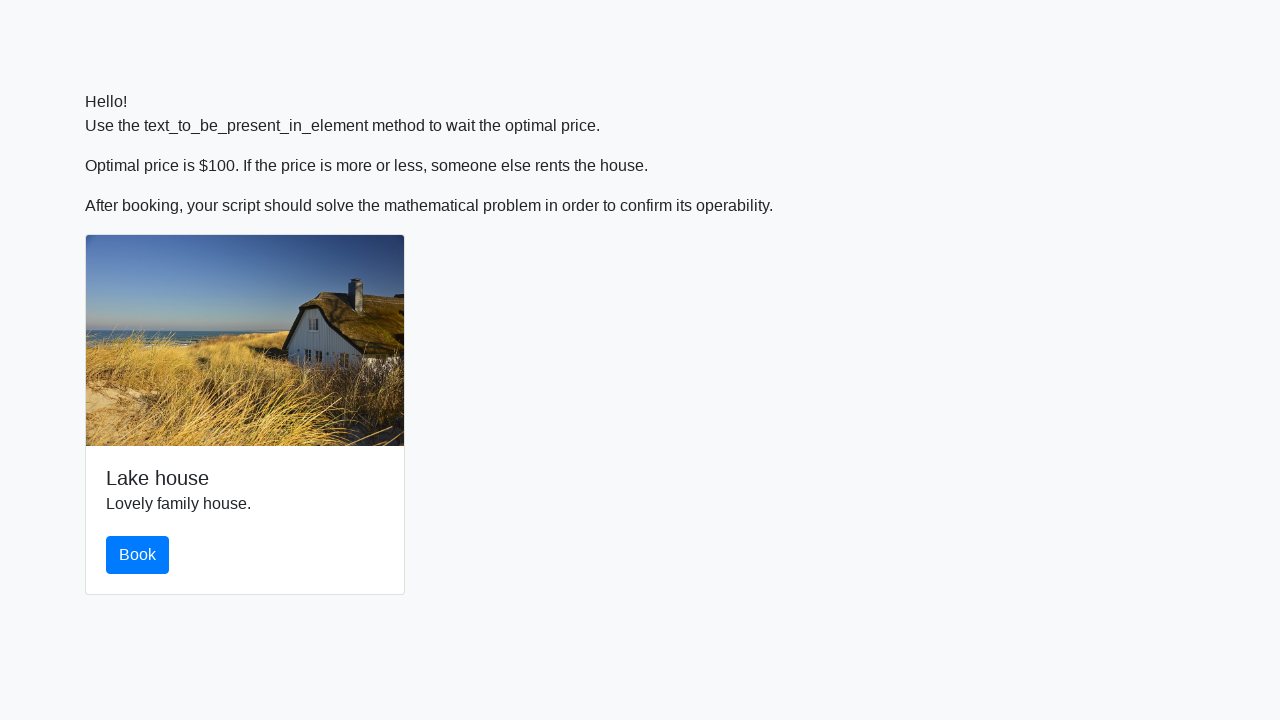

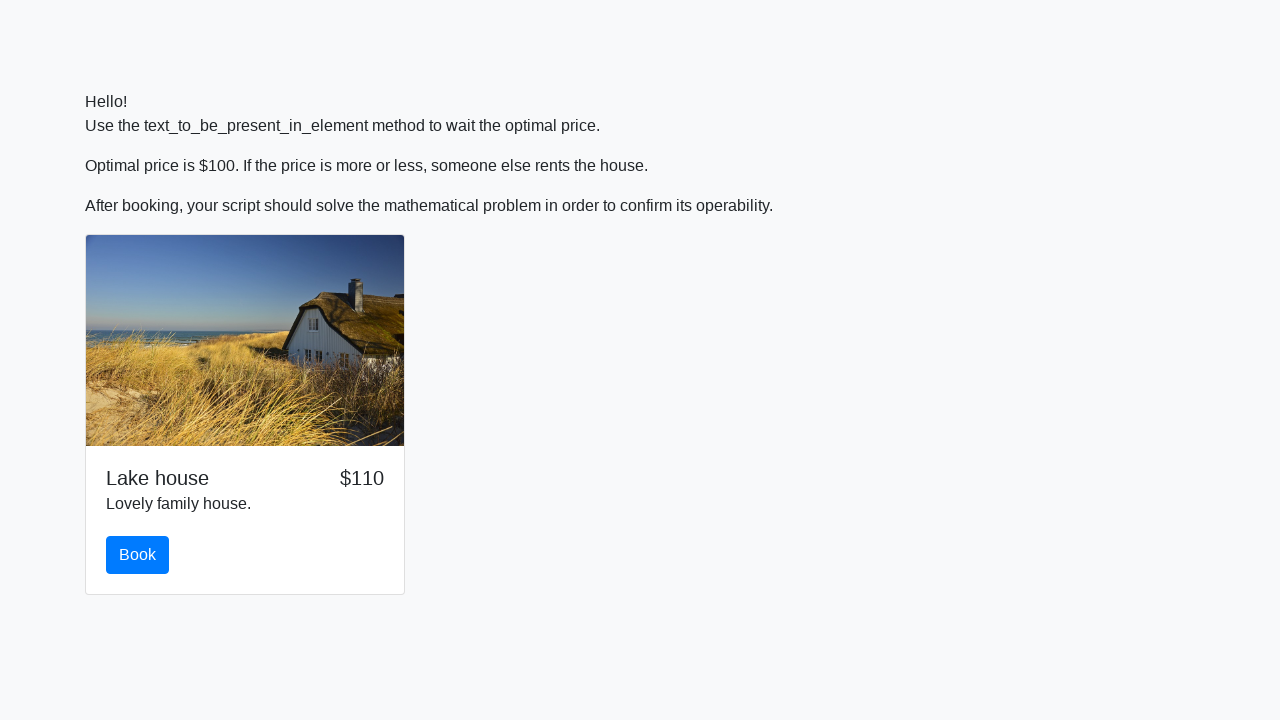